Tests JS Confirm by clicking the confirm button, dismissing the alert, and verifying the result message displays "You clicked: Cancel"

Starting URL: https://the-internet.herokuapp.com/javascript_alerts

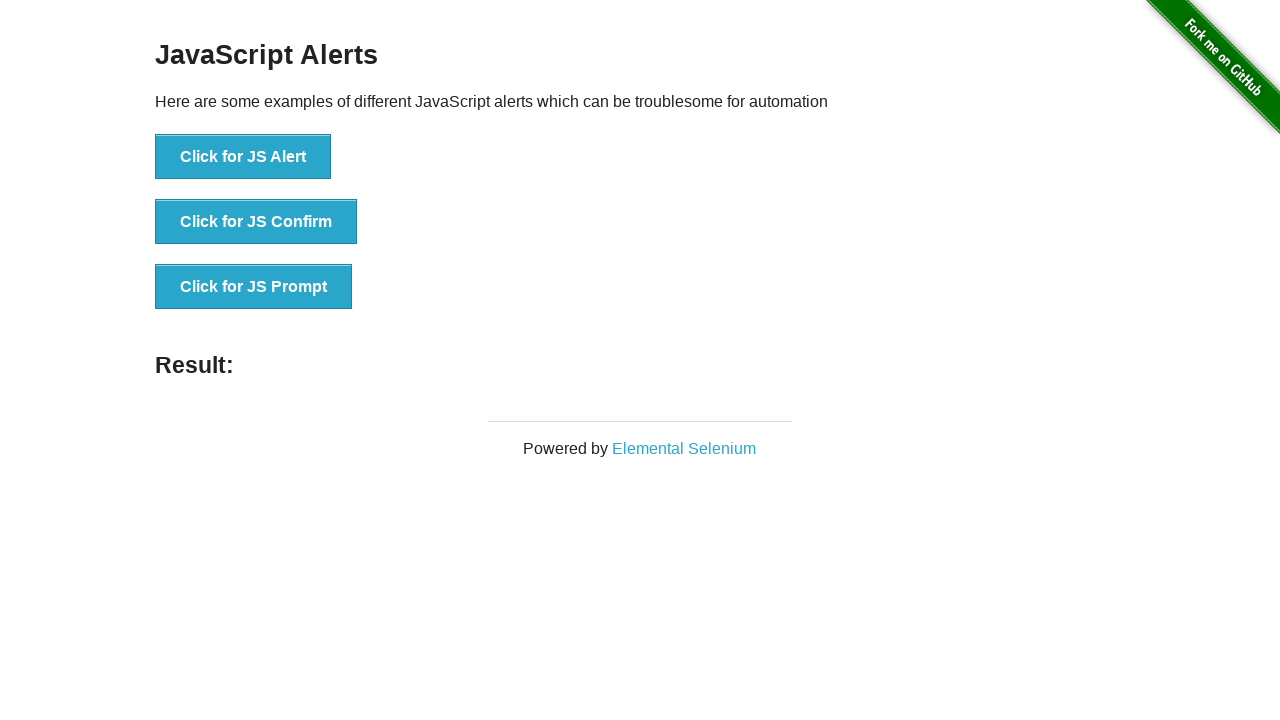

Set up dialog handler to dismiss alerts
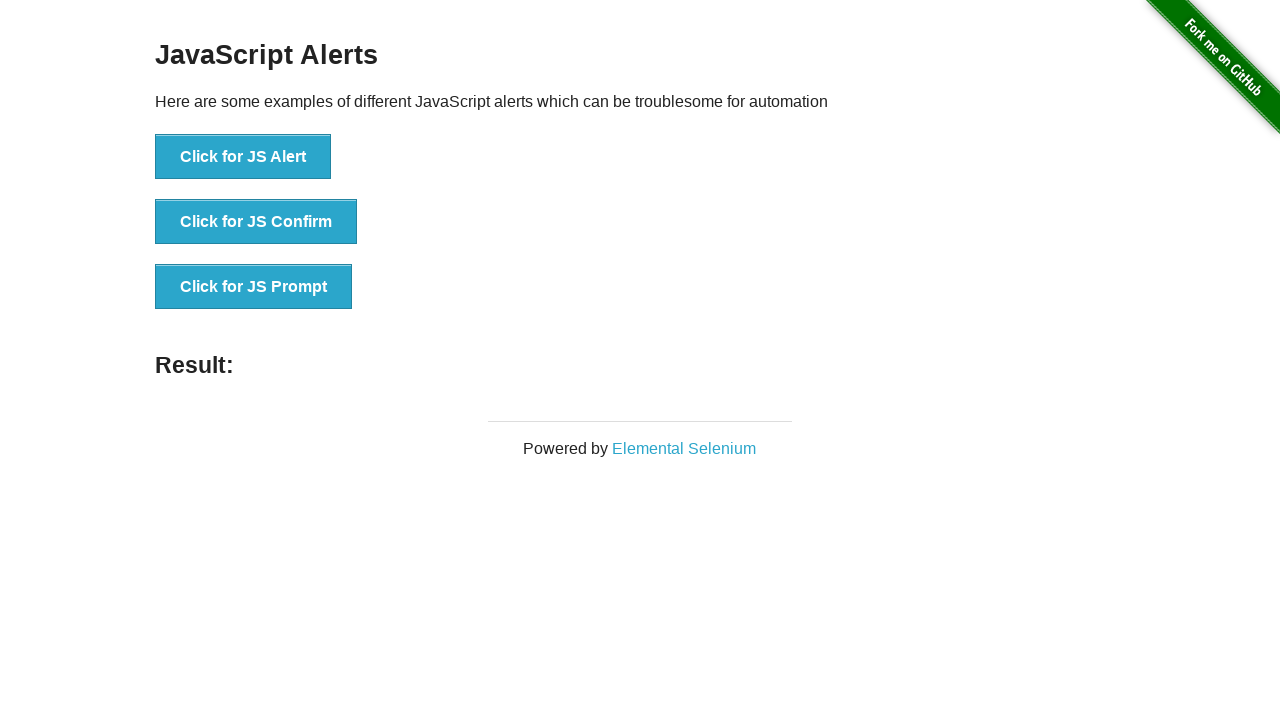

Clicked the JS Confirm button at (256, 222) on button[onclick*='jsConfirm']
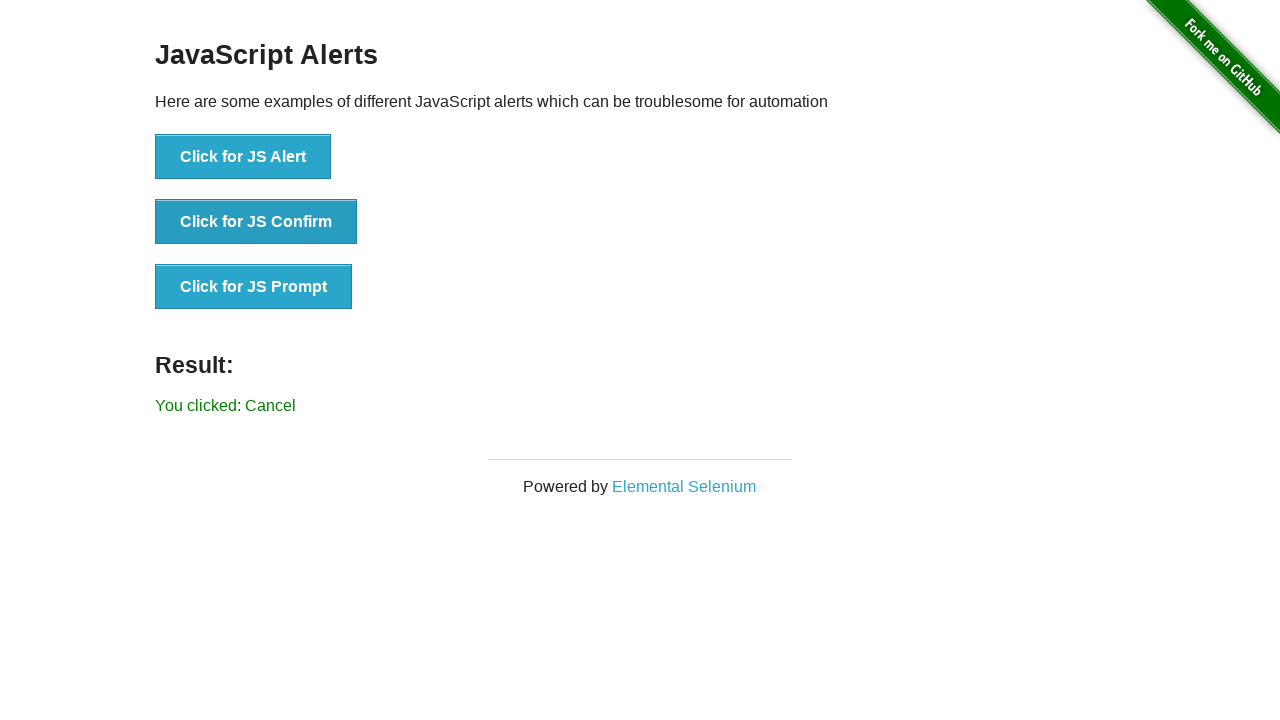

Confirmed the result message is displayed after dismissing the confirm dialog
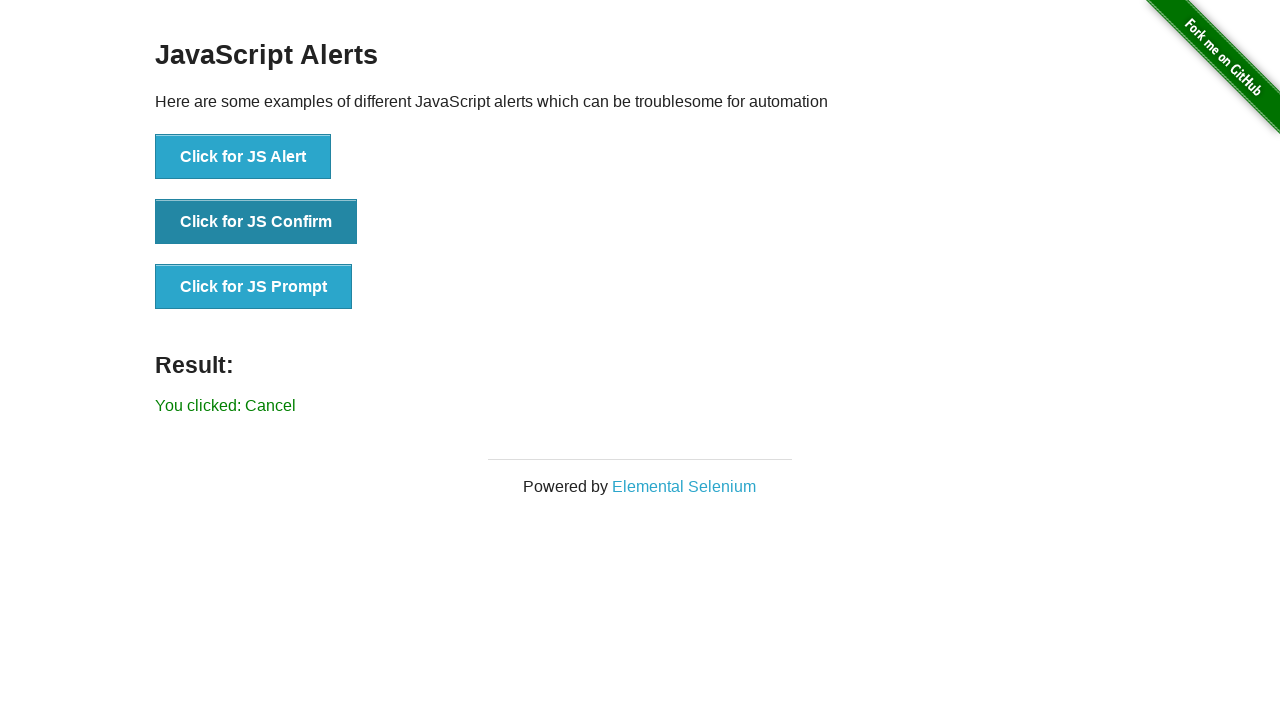

Verified the result message displays 'You clicked: Cancel'
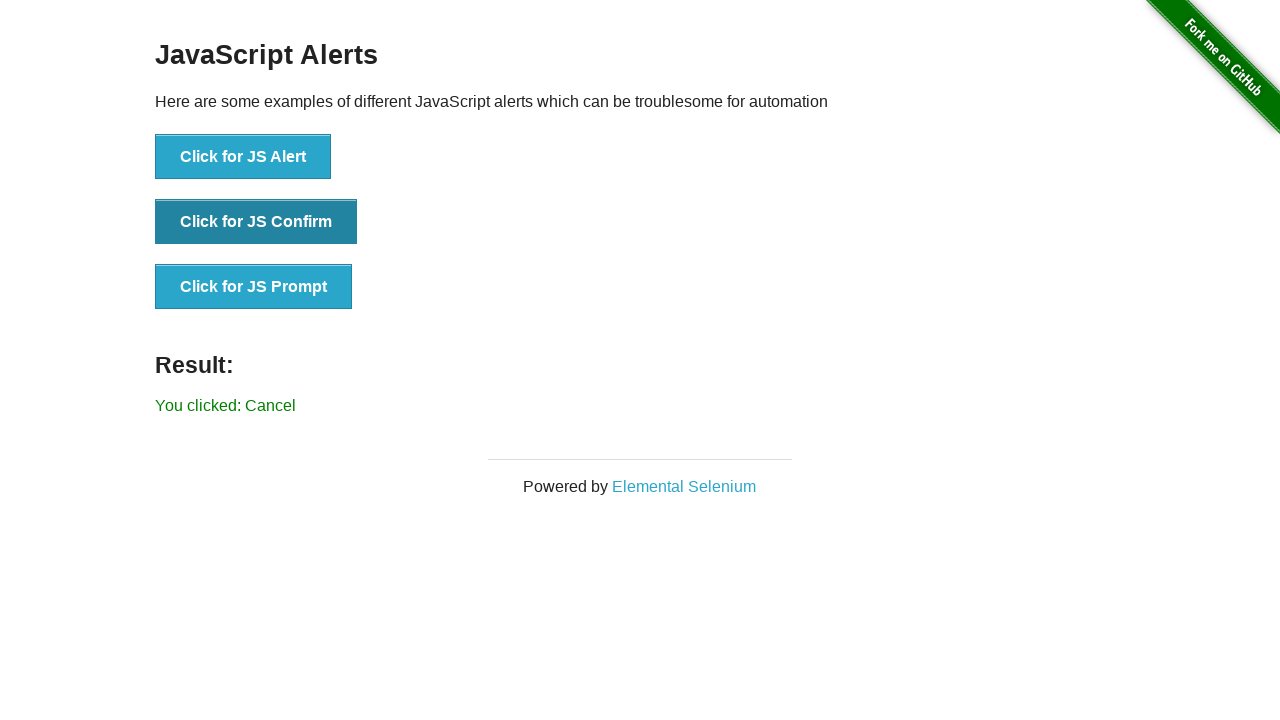

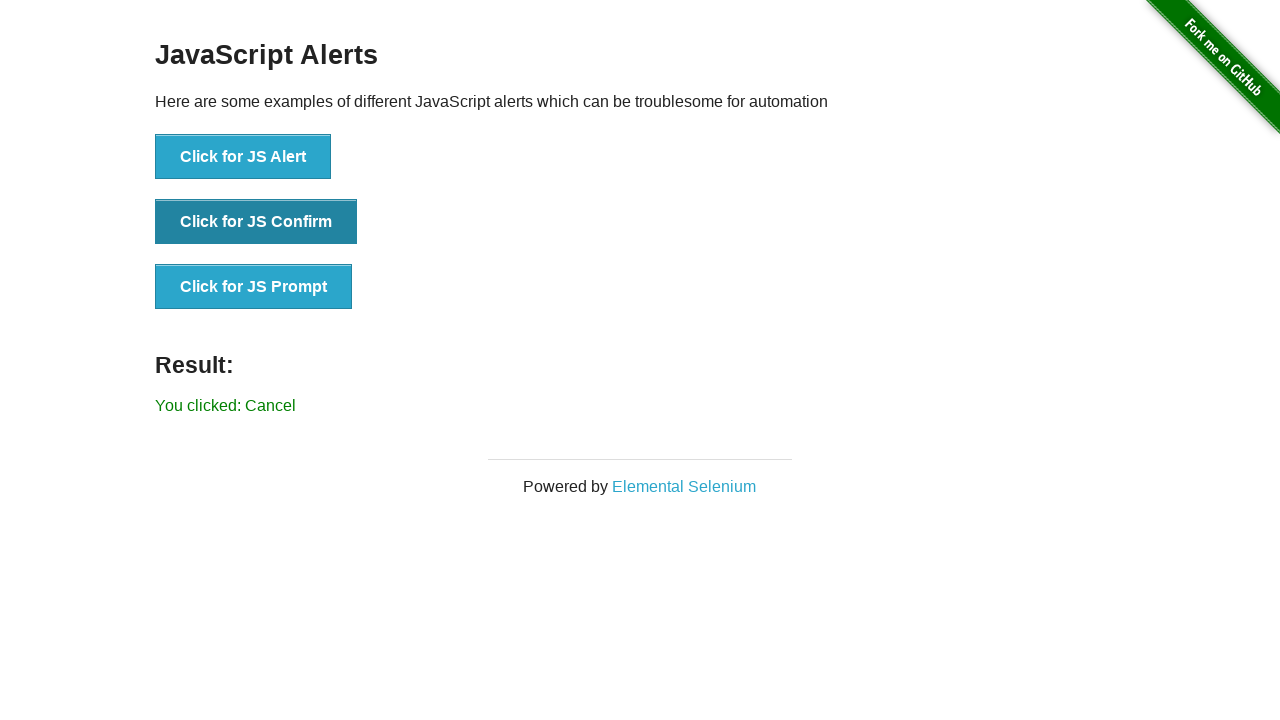